Tests the TinyTap AI game generation by navigating to the webplayer with a search term, pressing Enter to trigger game generation, and waiting for the game to be created.

Starting URL: https://static.tinytap.com/media/webplayer/webplayer.html?structureJson=https%3A%2F%2Flangchain.tinytap.com%2F%3Fterm=animals

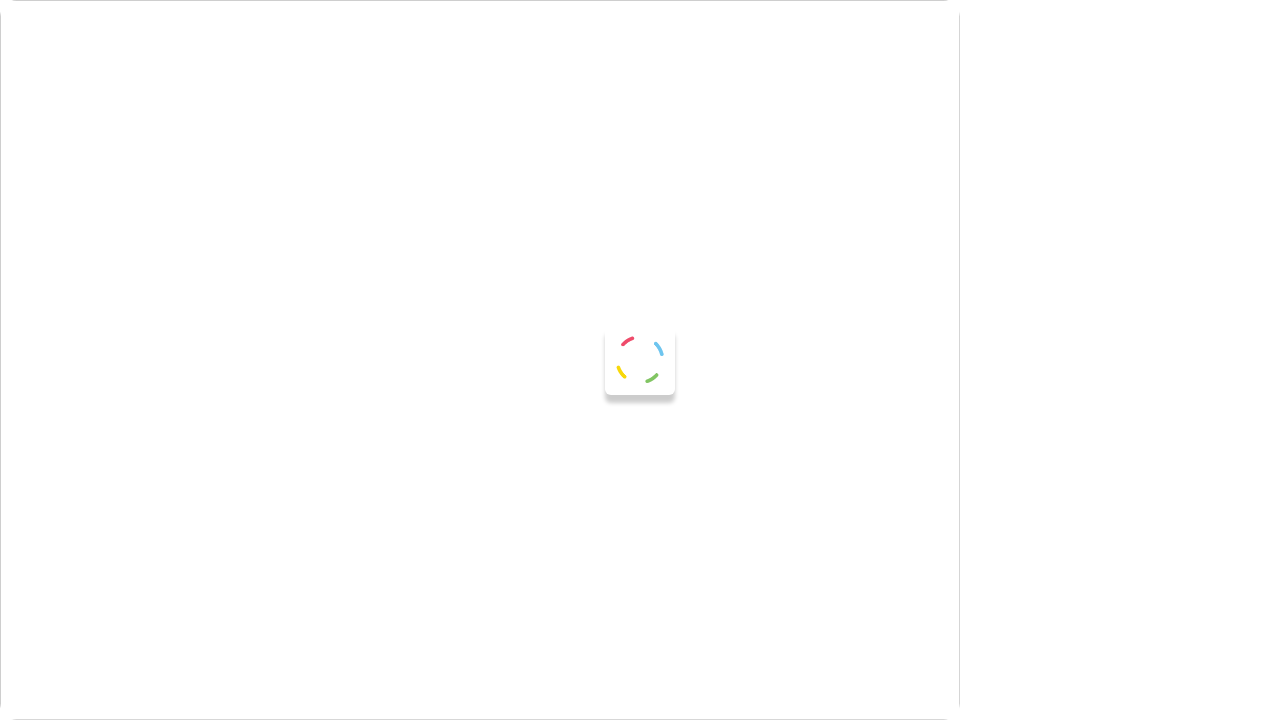

Page loaded with networkidle state
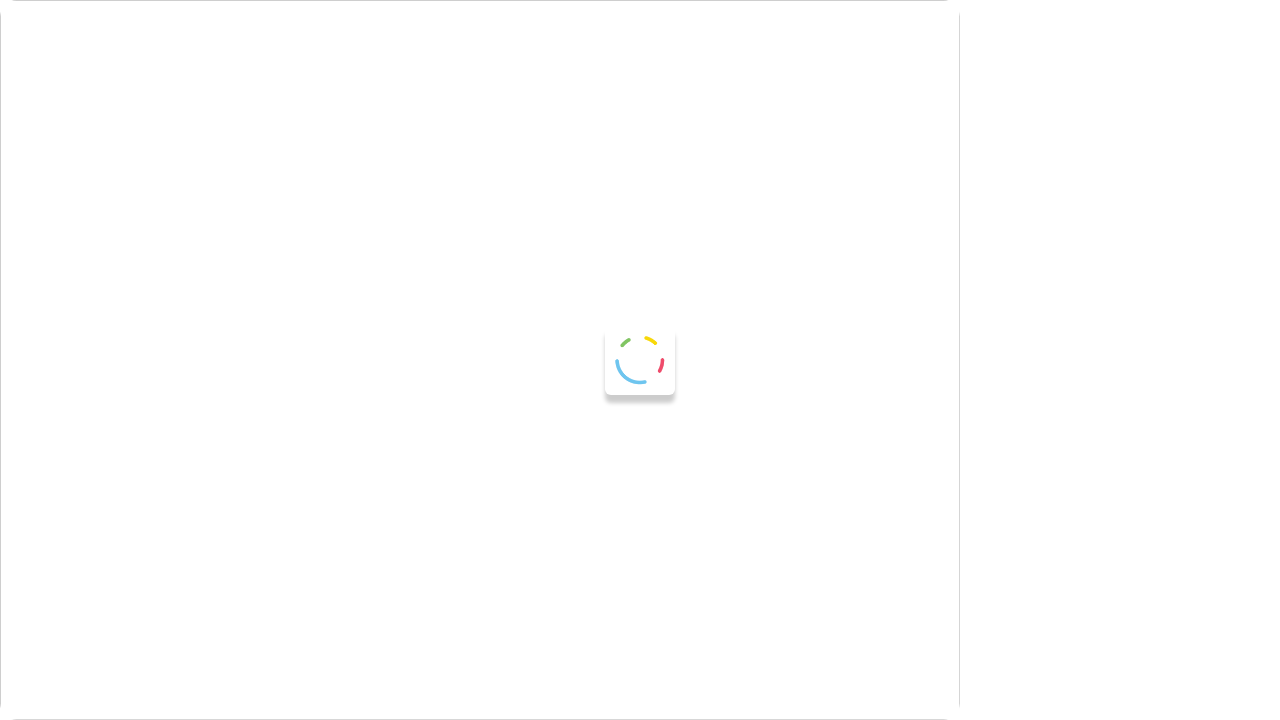

Pressed Enter to trigger AI game generation on body
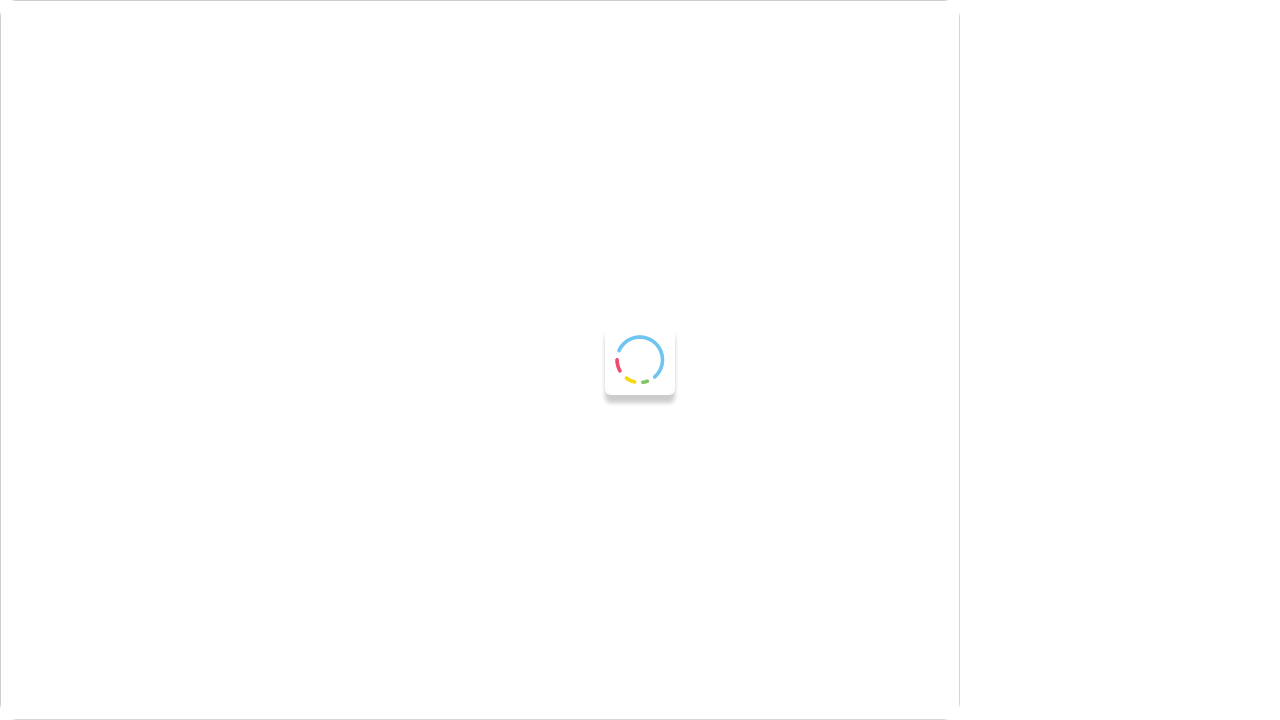

Game generation timeout or element not found after 60 seconds
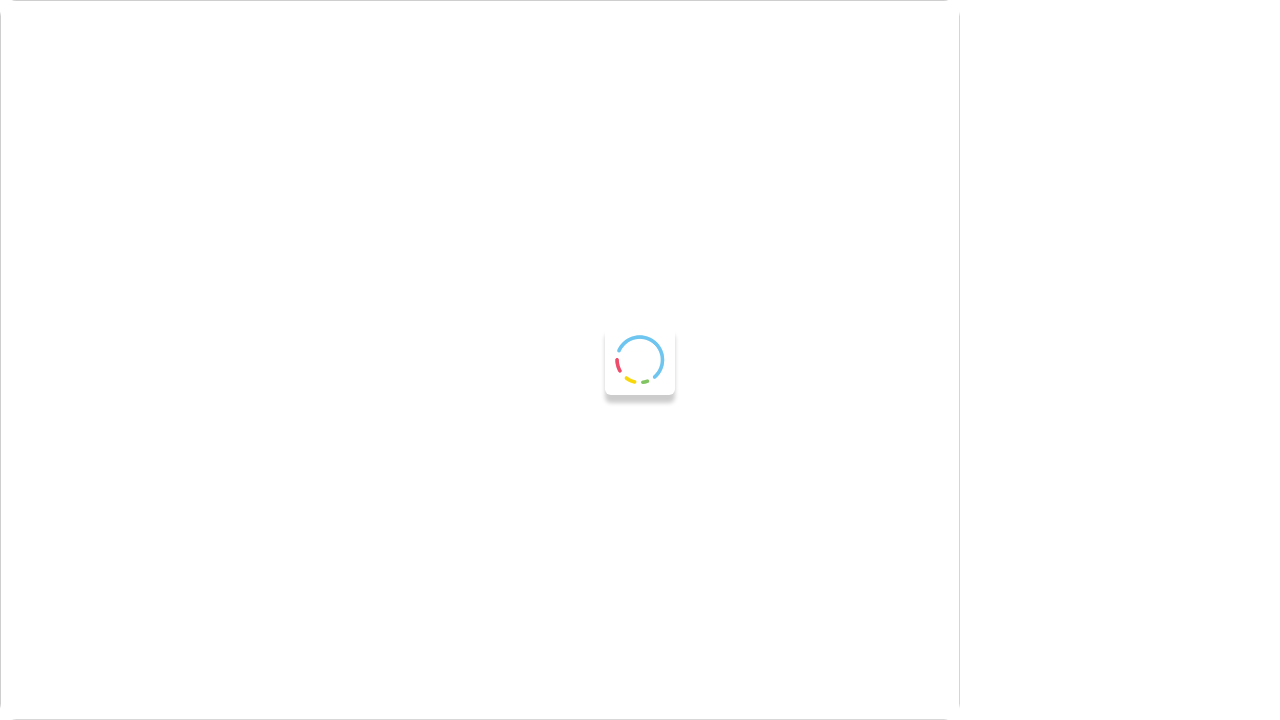

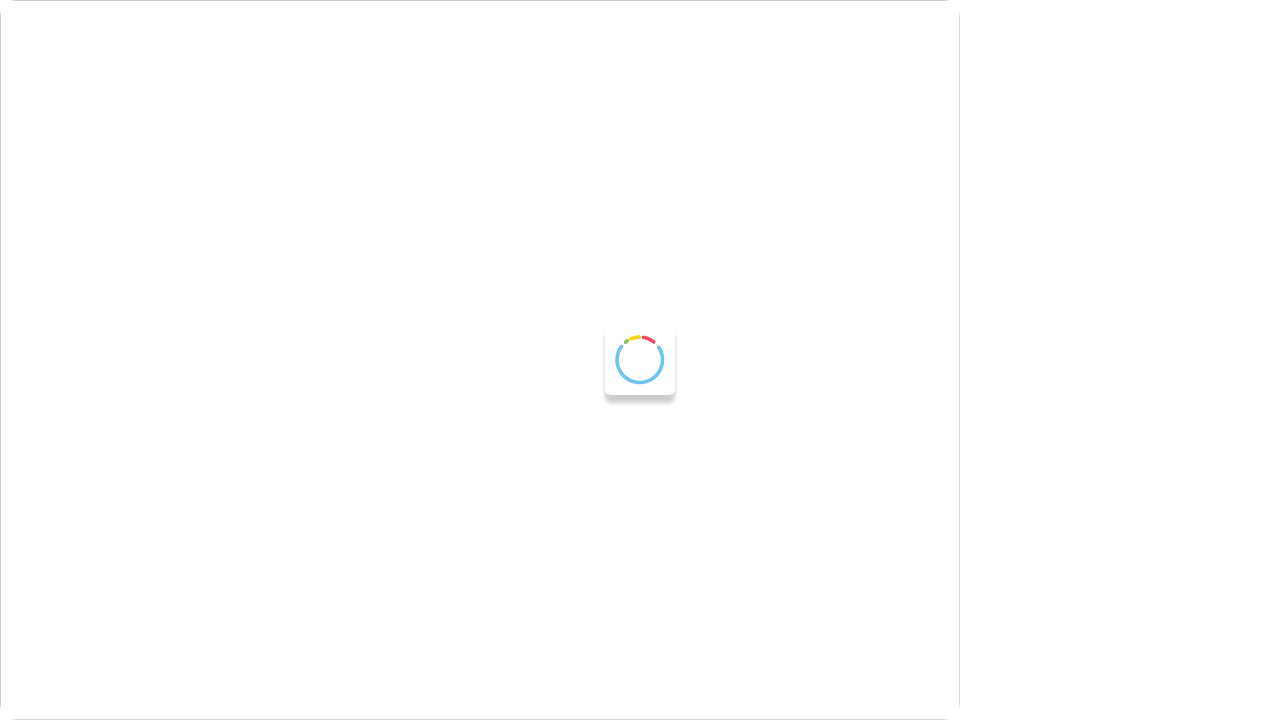